Tests filtering to display only active (not completed) todo items

Starting URL: https://demo.playwright.dev/todomvc

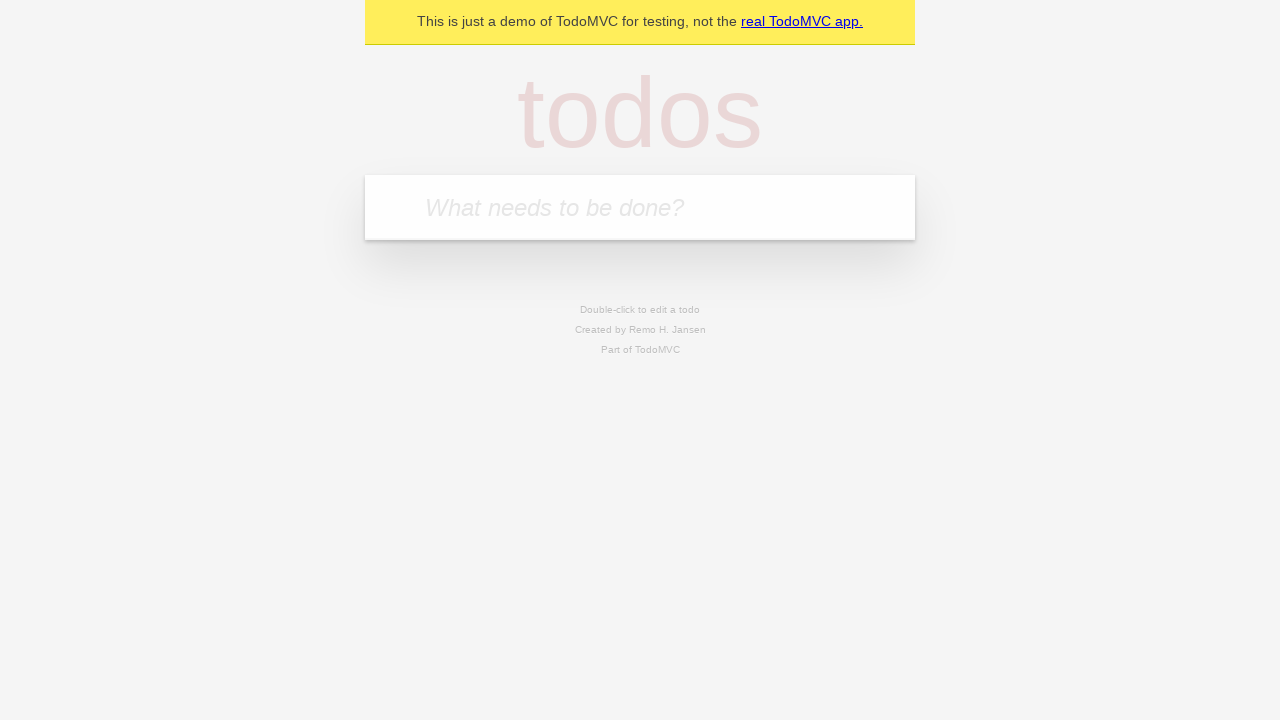

Filled first todo item 'buy some cheese' on internal:attr=[placeholder="What needs to be done?"i]
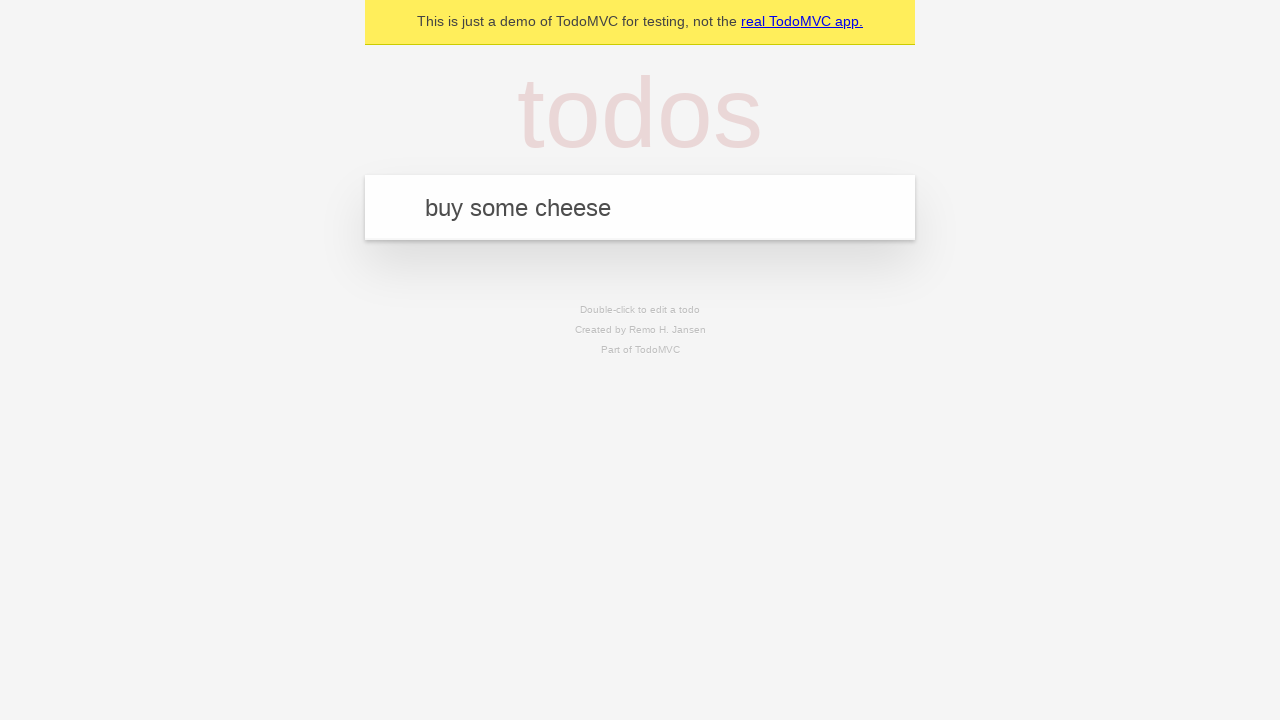

Pressed Enter to add first todo item on internal:attr=[placeholder="What needs to be done?"i]
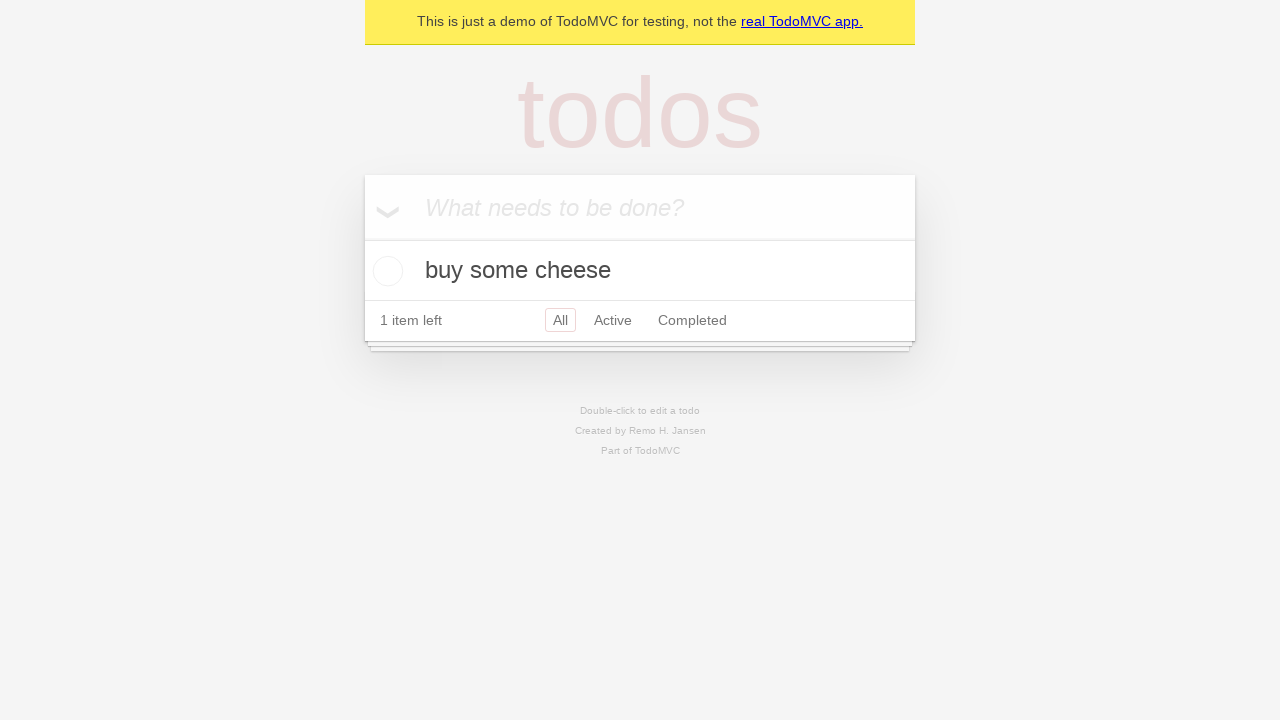

Filled second todo item 'feed the cat' on internal:attr=[placeholder="What needs to be done?"i]
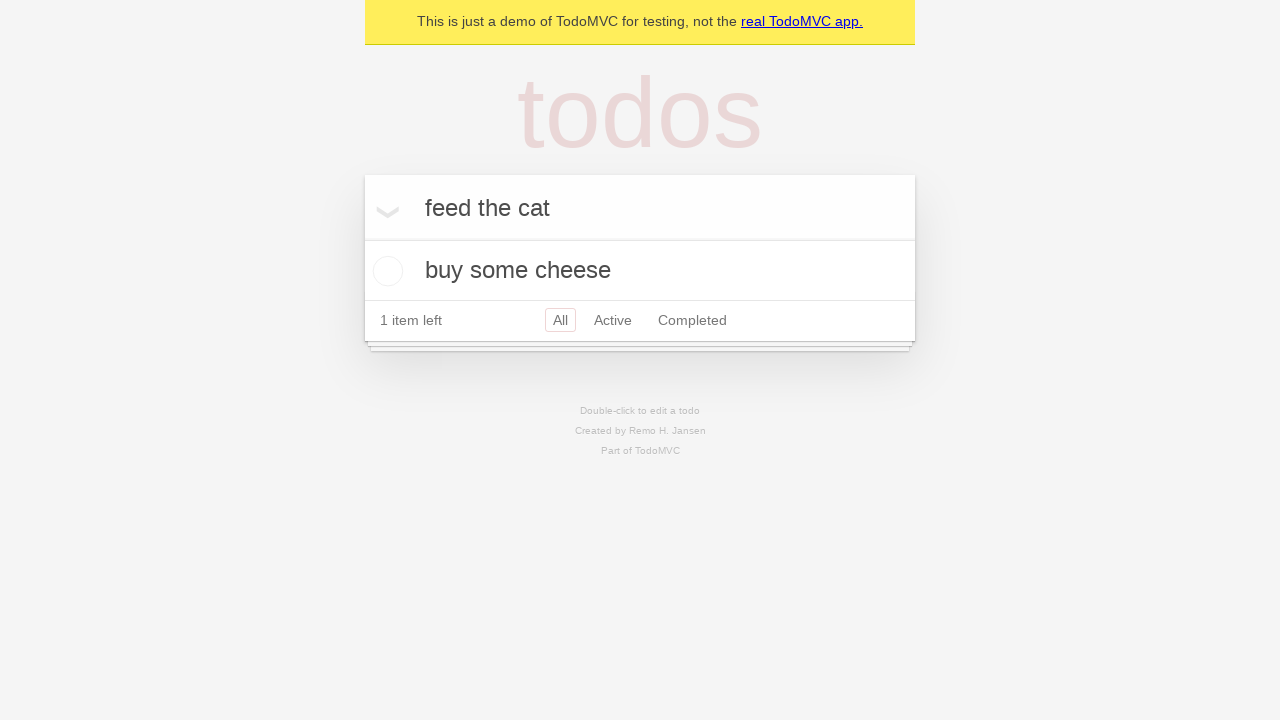

Pressed Enter to add second todo item on internal:attr=[placeholder="What needs to be done?"i]
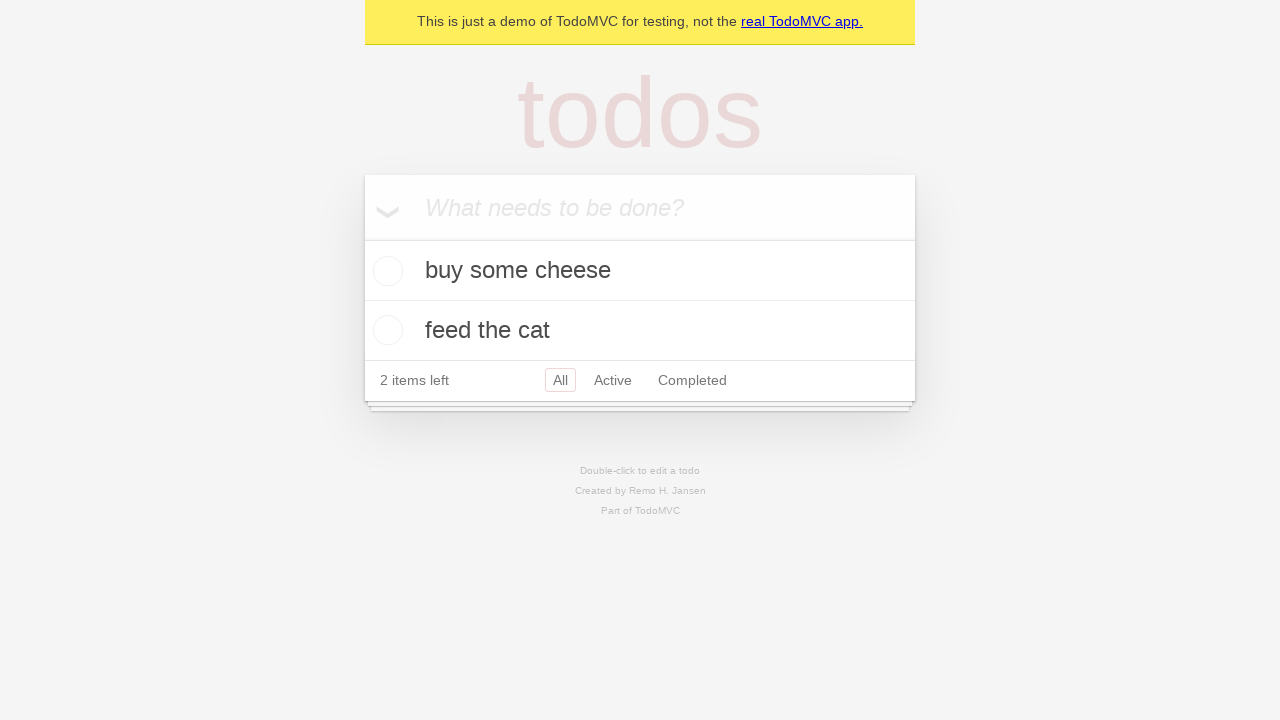

Filled third todo item 'book a doctors appointment' on internal:attr=[placeholder="What needs to be done?"i]
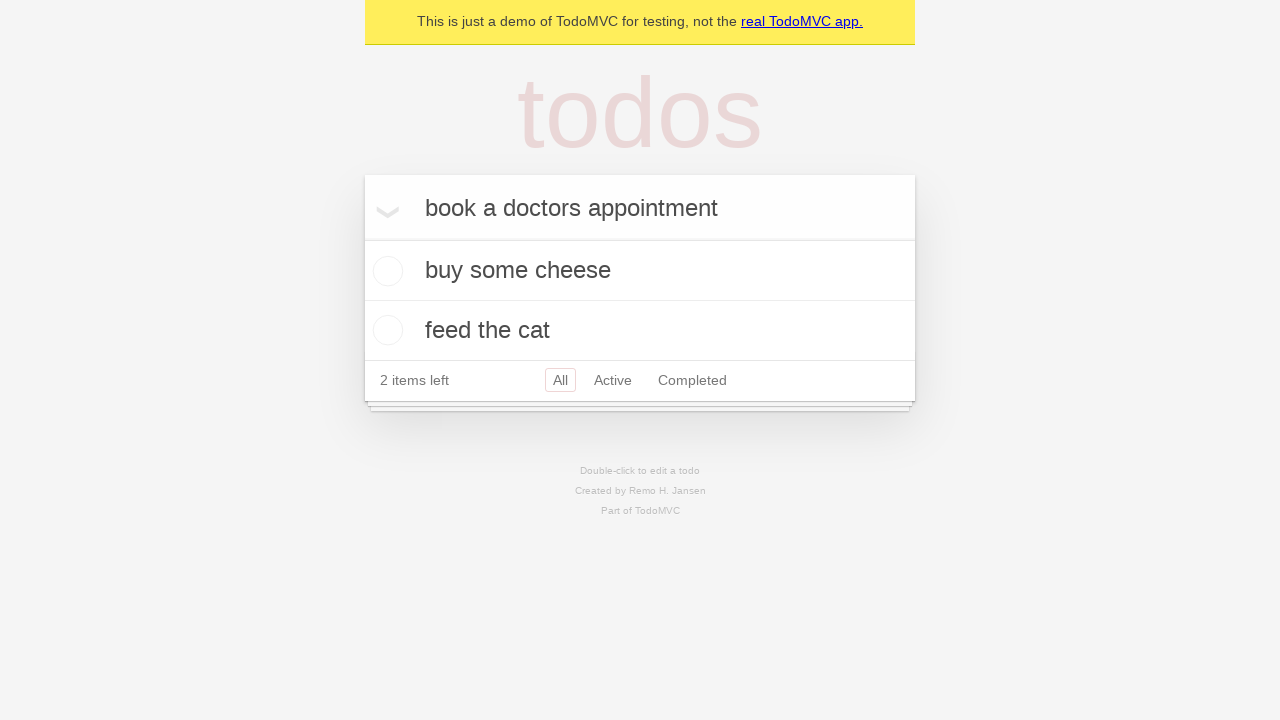

Pressed Enter to add third todo item on internal:attr=[placeholder="What needs to be done?"i]
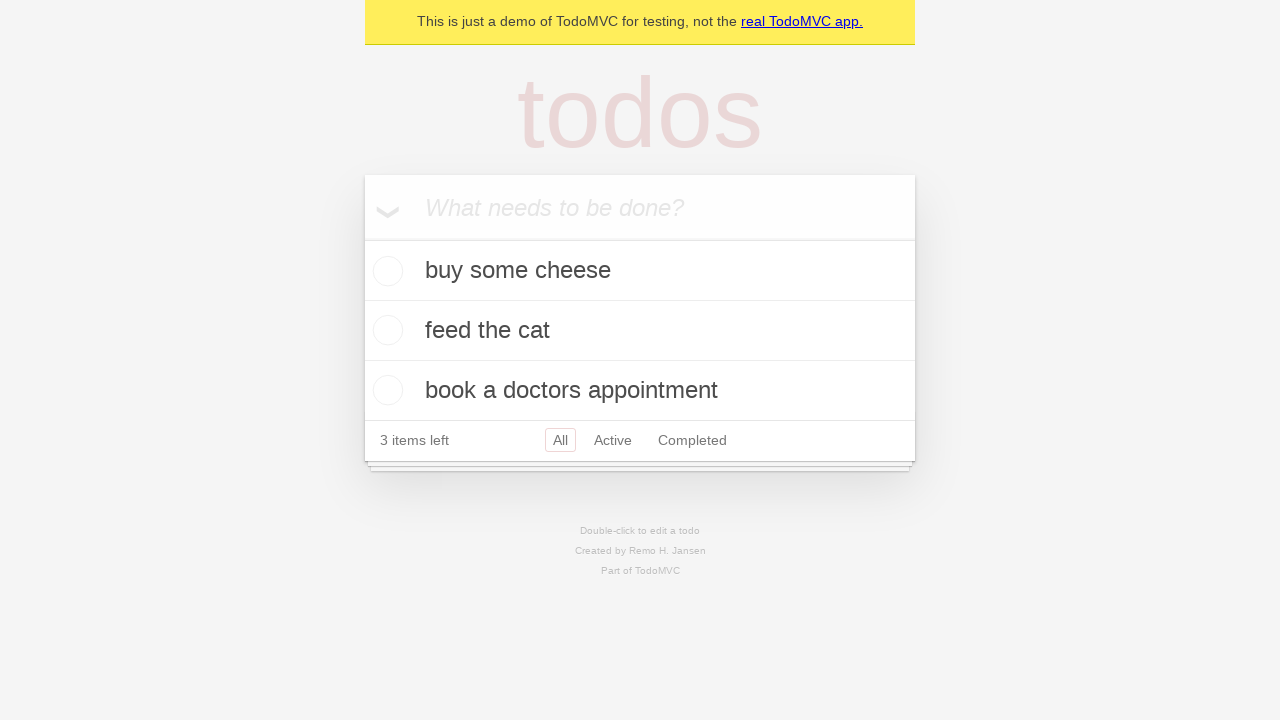

Checked the second todo item 'feed the cat' to mark it as completed at (385, 330) on internal:testid=[data-testid="todo-item"s] >> nth=1 >> internal:role=checkbox
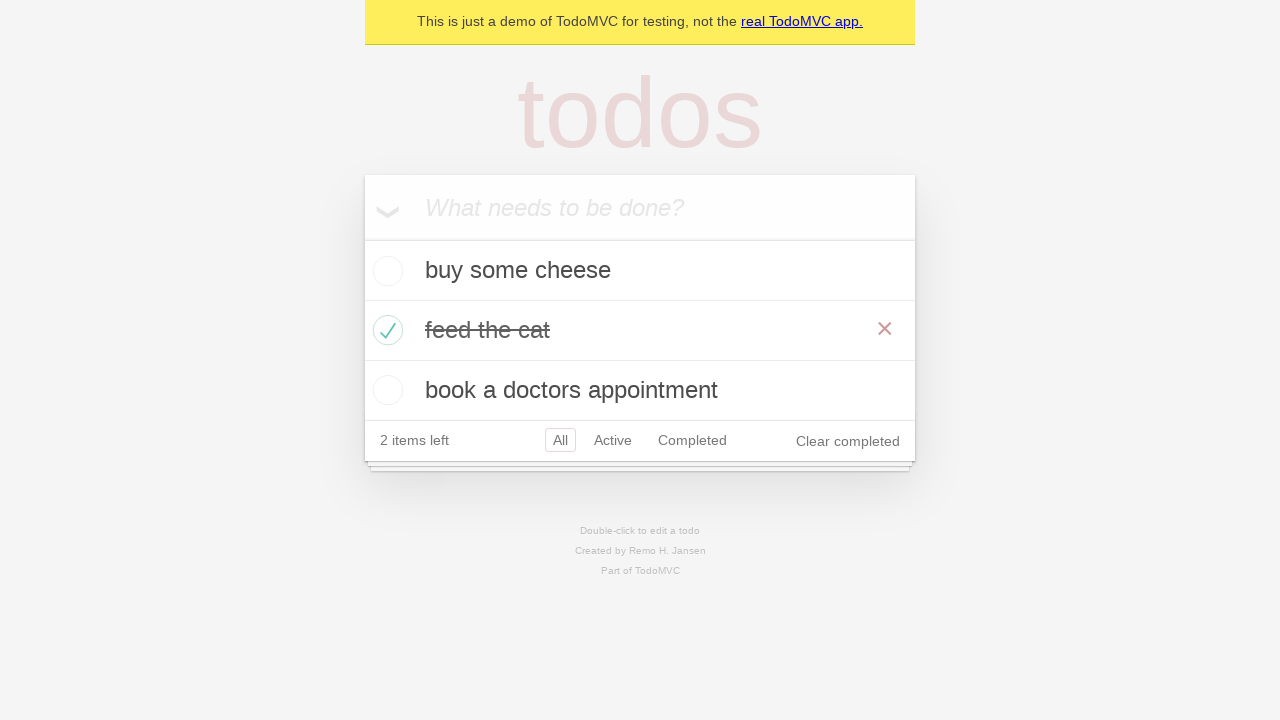

Clicked Active filter to display only active items at (613, 440) on internal:role=link[name="Active"i]
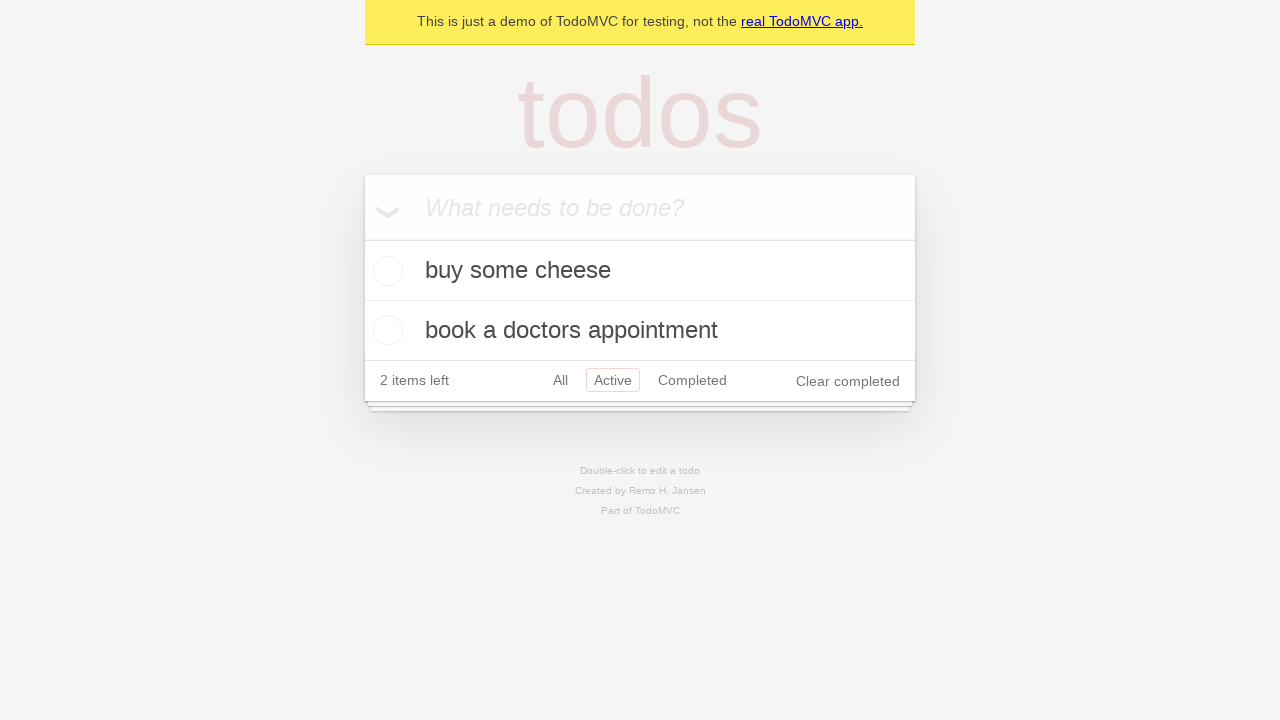

Verified that only 2 active items are displayed after filtering
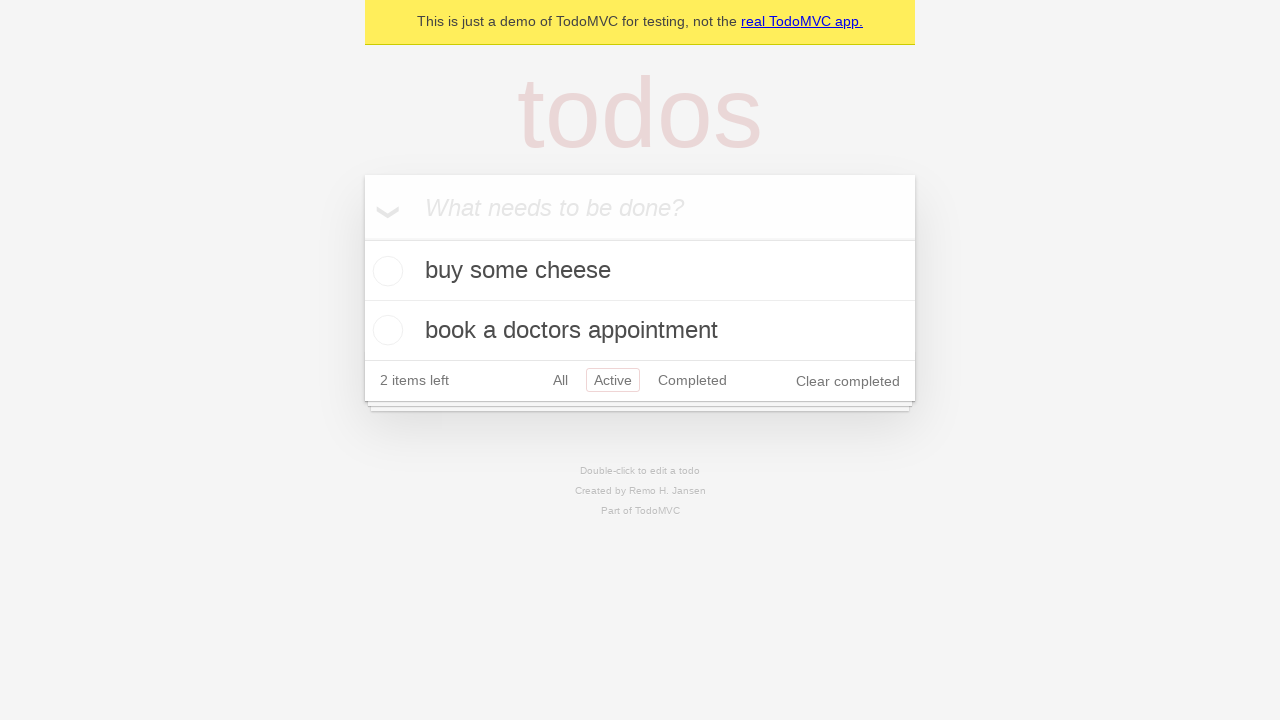

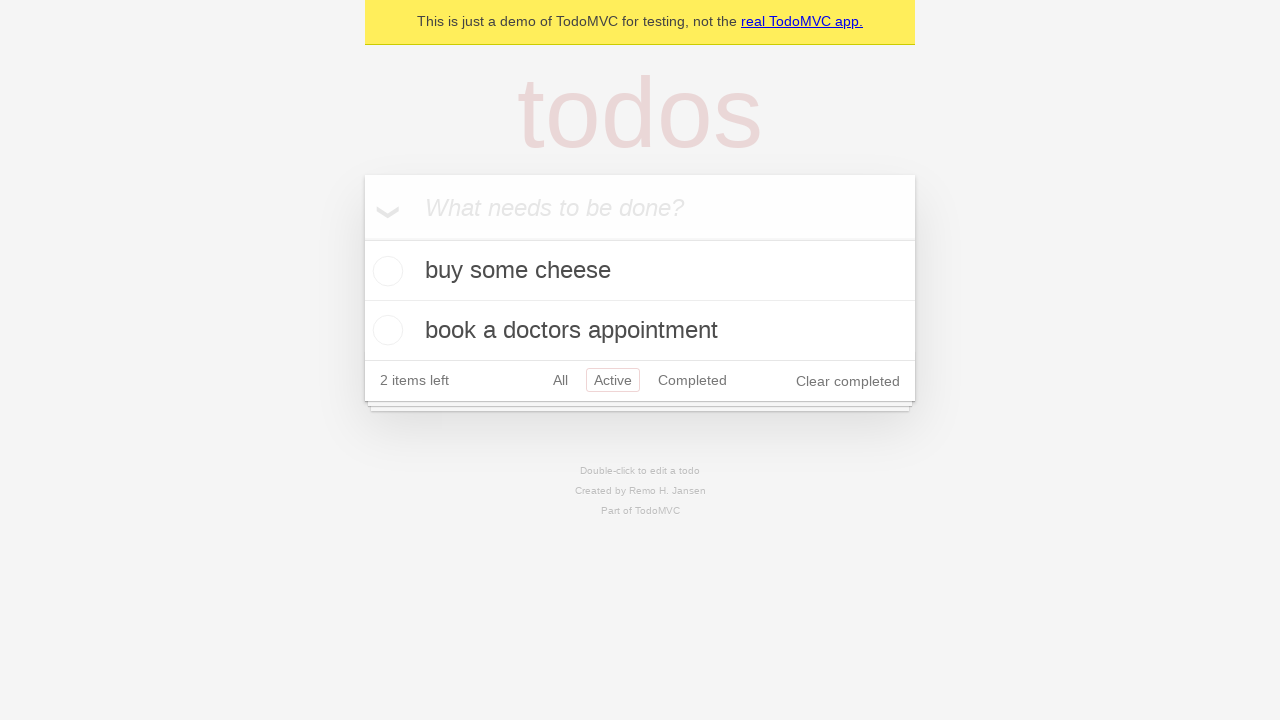